Tests multi-select dropdown functionality by selecting multiple options using different selection methods (by value, by index, and by visible text) and verifies that multiple selection is supported.

Starting URL: http://only-testing-blog.blogspot.com/2014/01/textbox.html

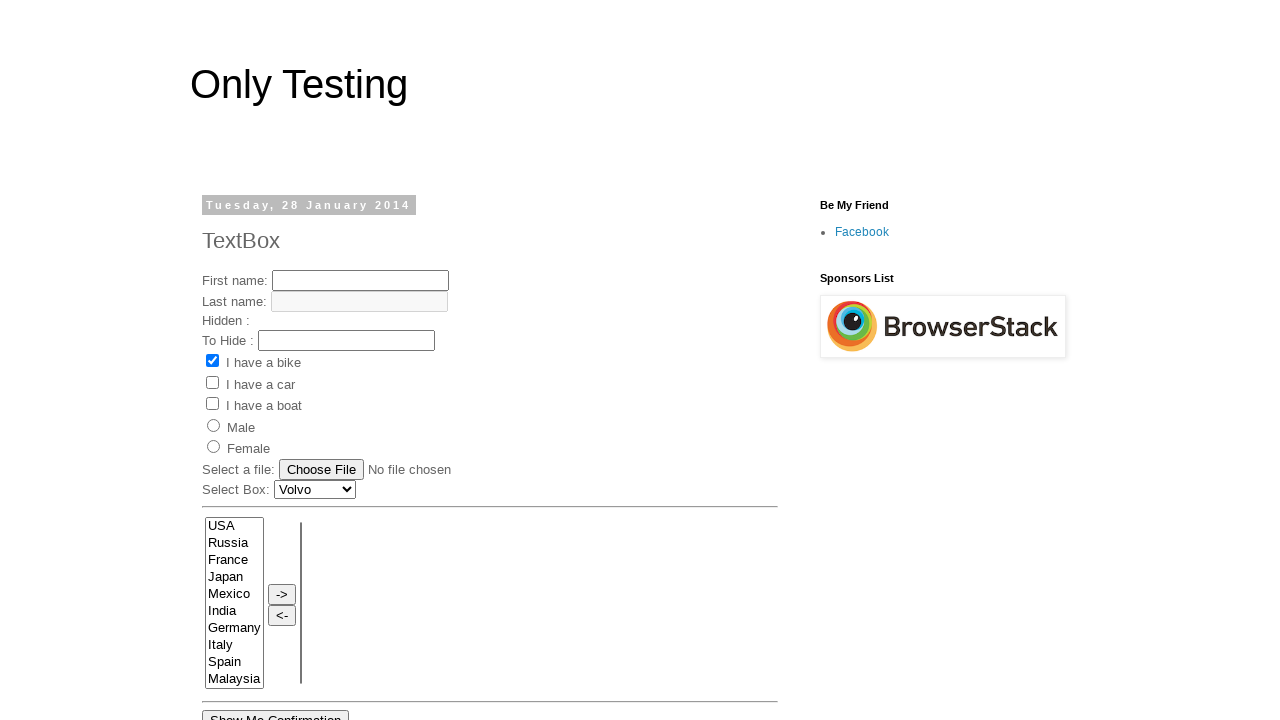

Located multi-select dropdown element with name containing 'FromLB'
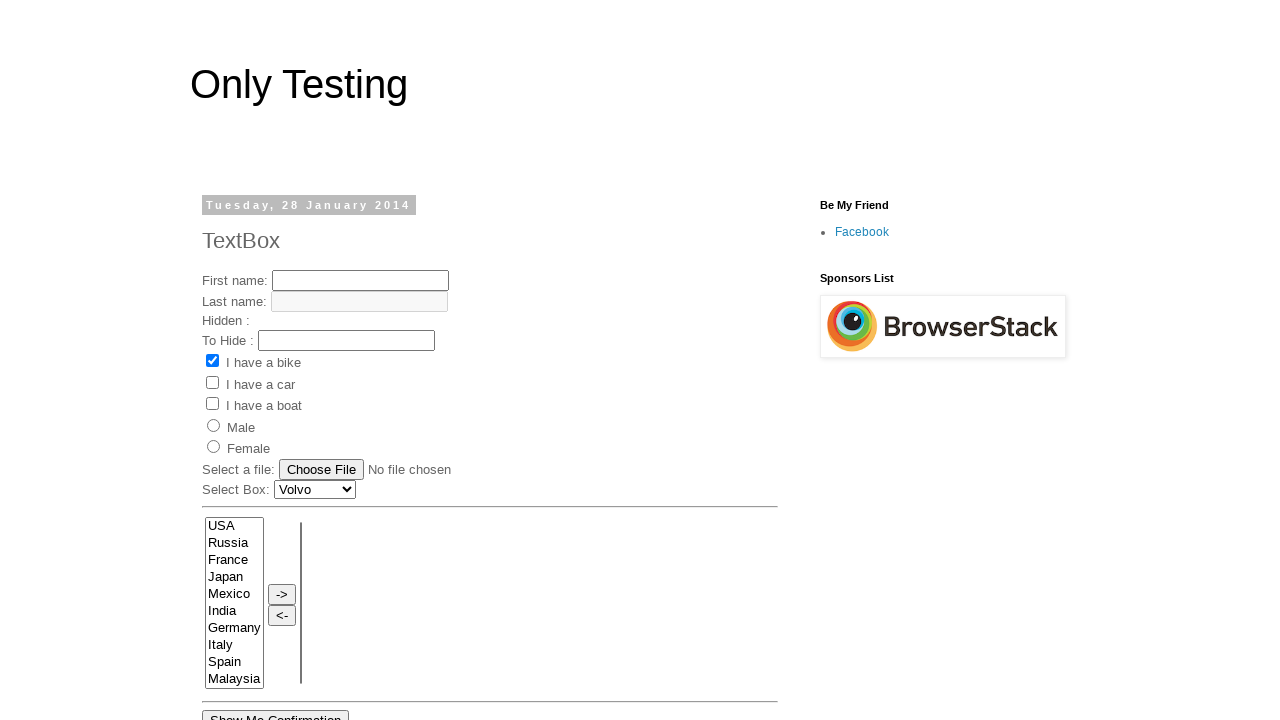

Waited for multi-select dropdown to become visible
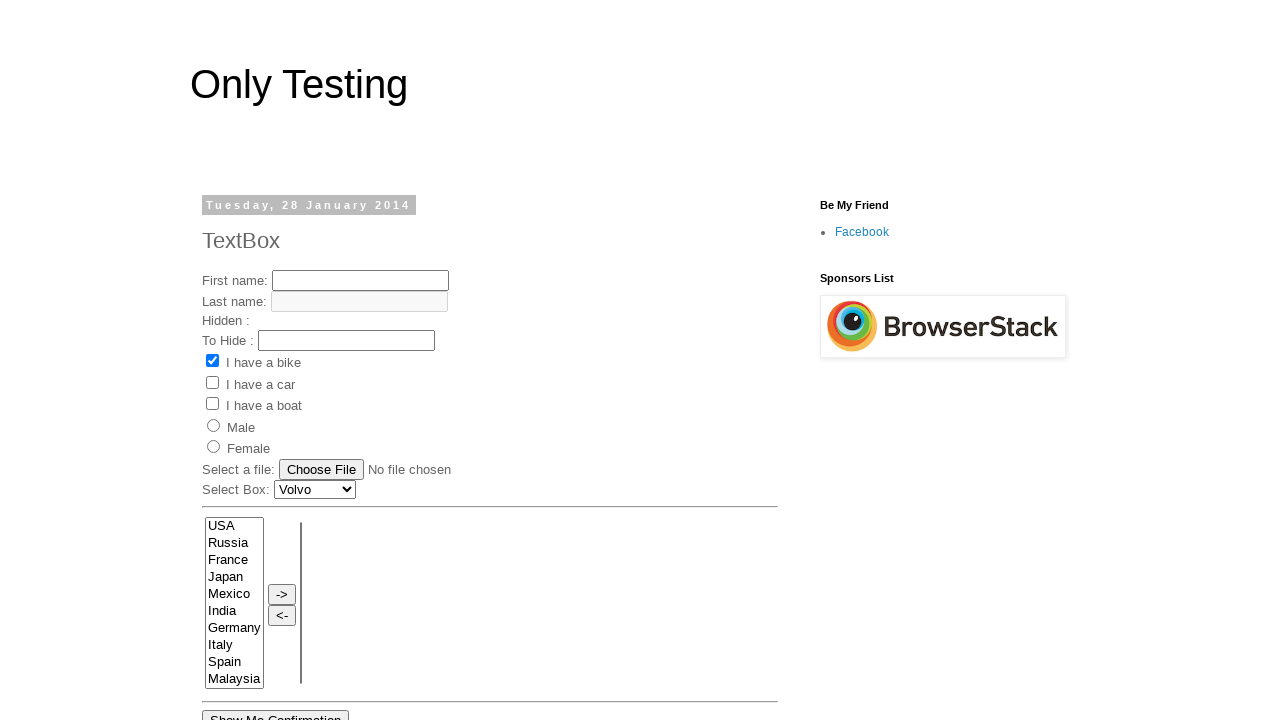

Selected 'Japan' from dropdown by value on xpath=//*[contains(@name,'FromLB')]
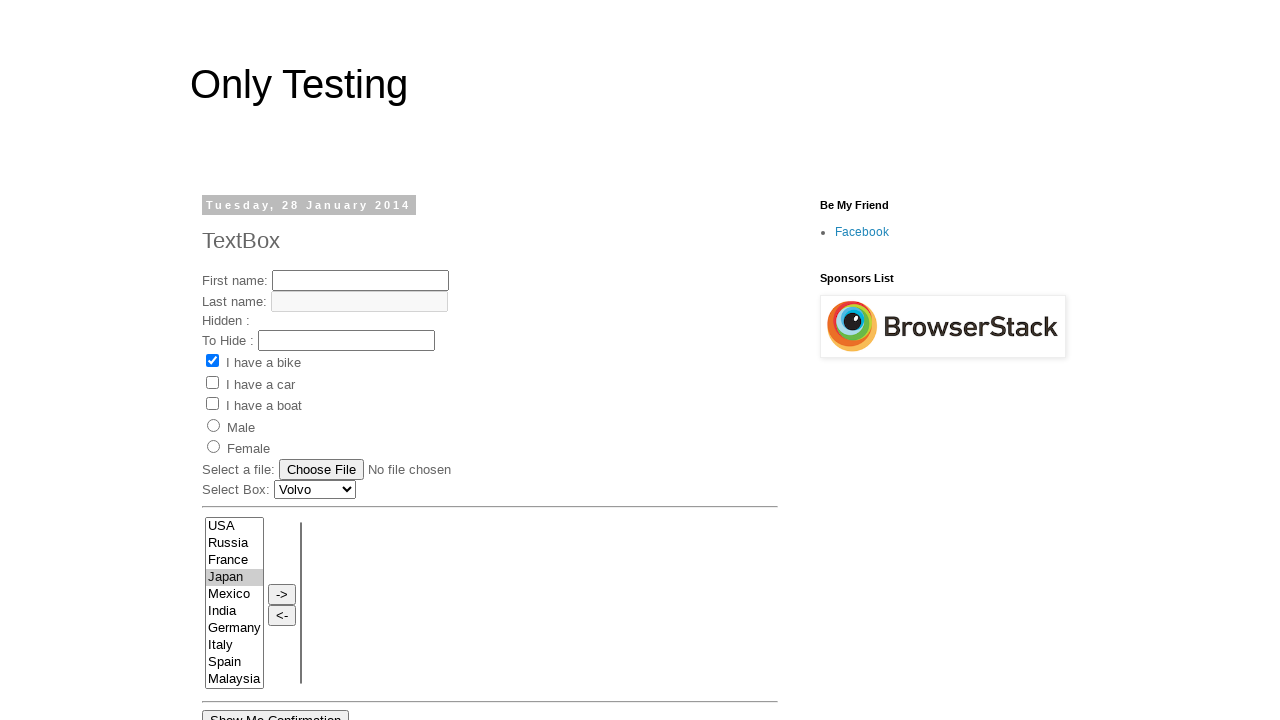

Selected 7th option (index 6) from dropdown by index on xpath=//*[contains(@name,'FromLB')]
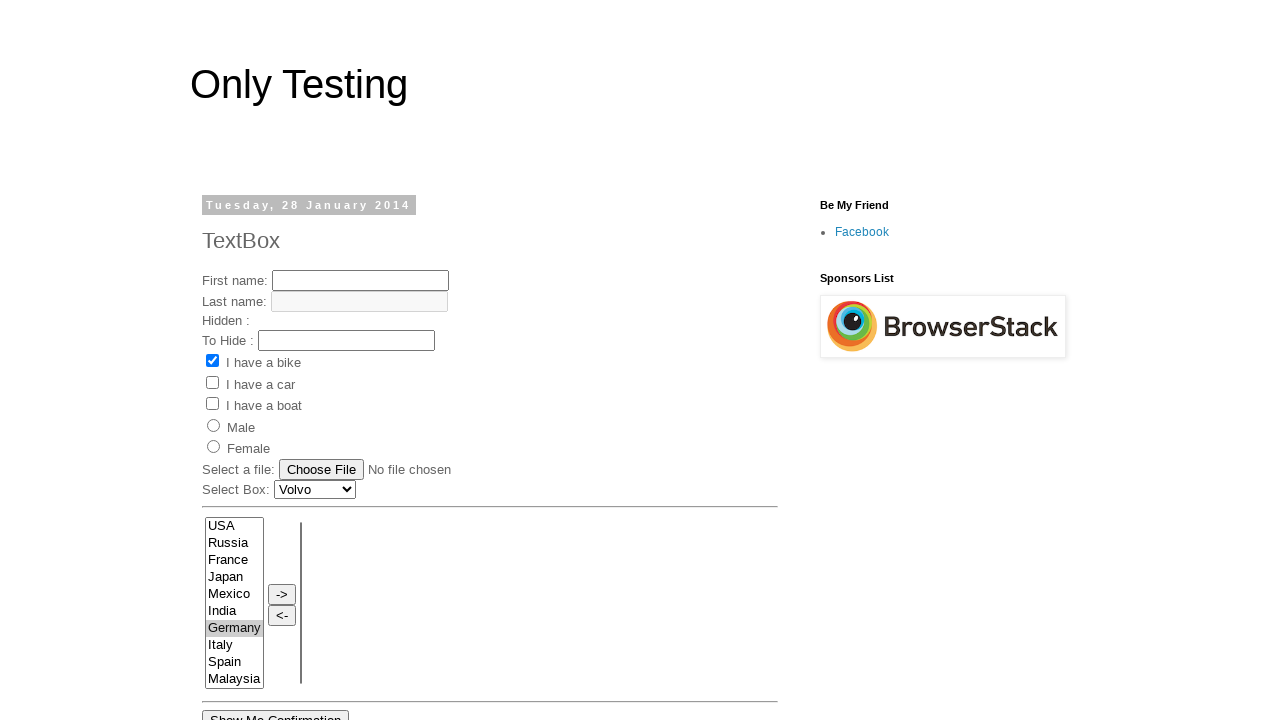

Selected 'Spain' from dropdown by visible text on xpath=//*[contains(@name,'FromLB')]
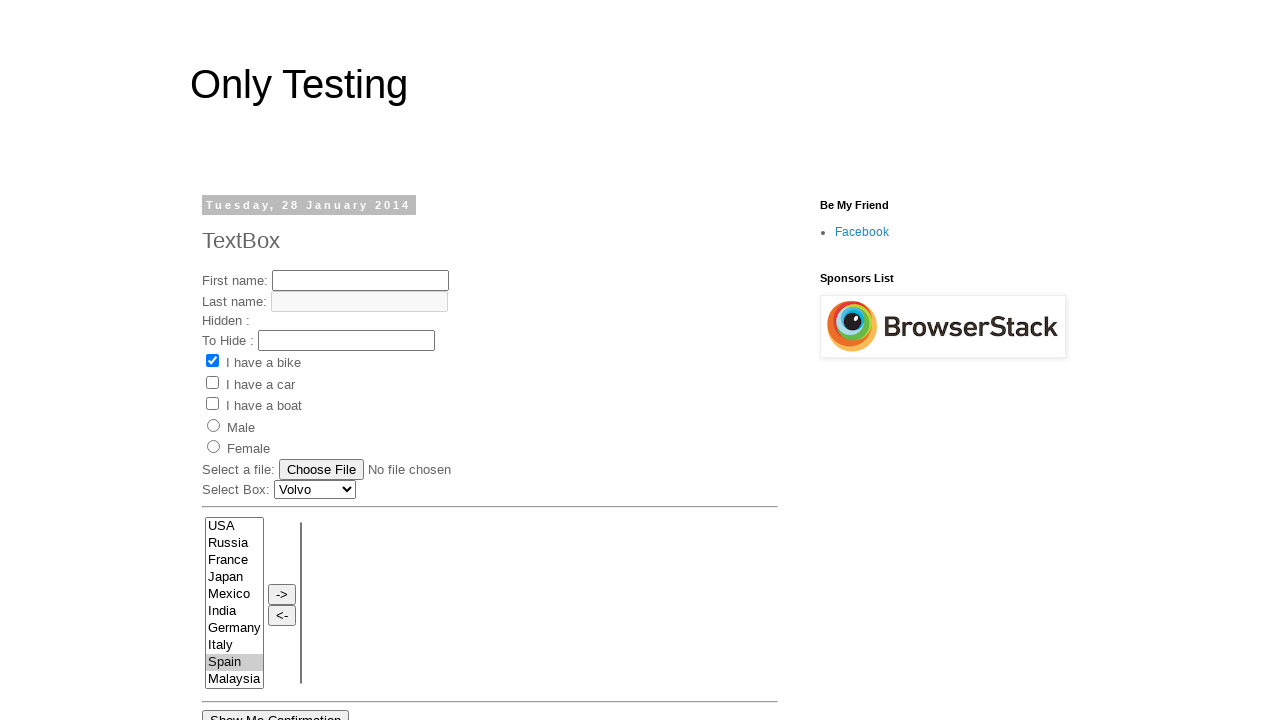

Retrieved all selected options from multi-select dropdown
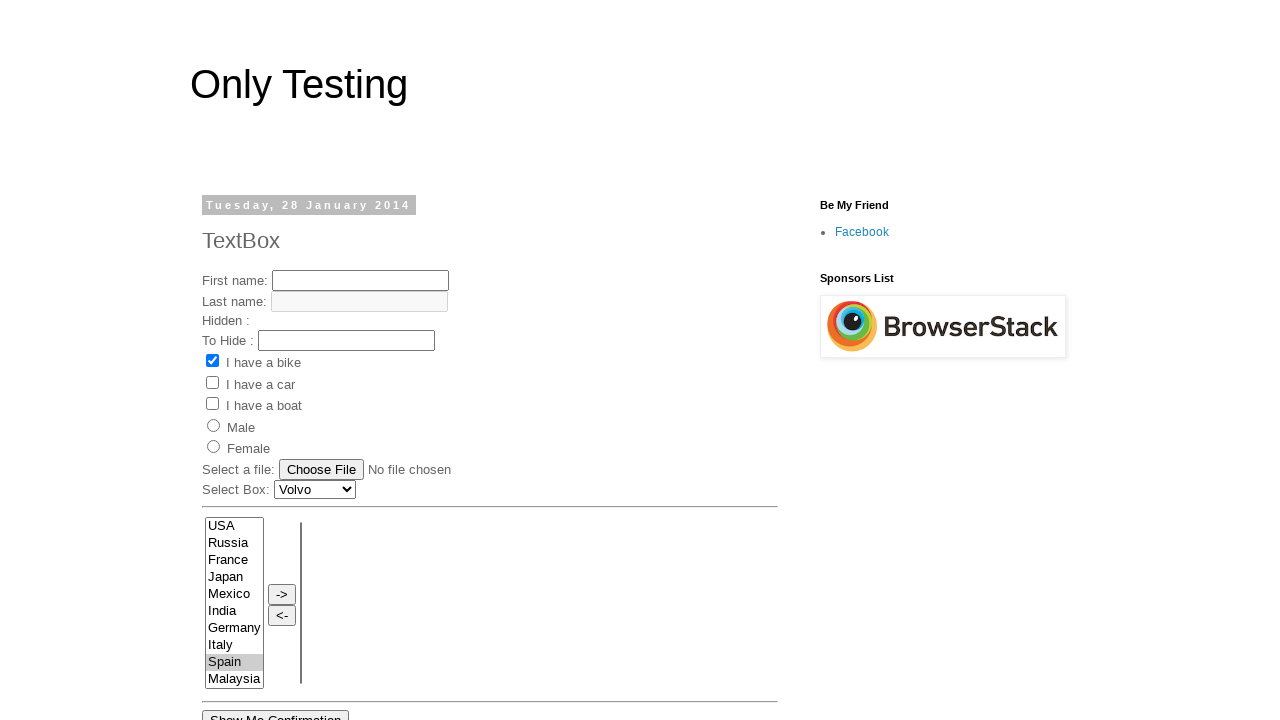

Verified multiple selection support - Selected options: ['Spain']
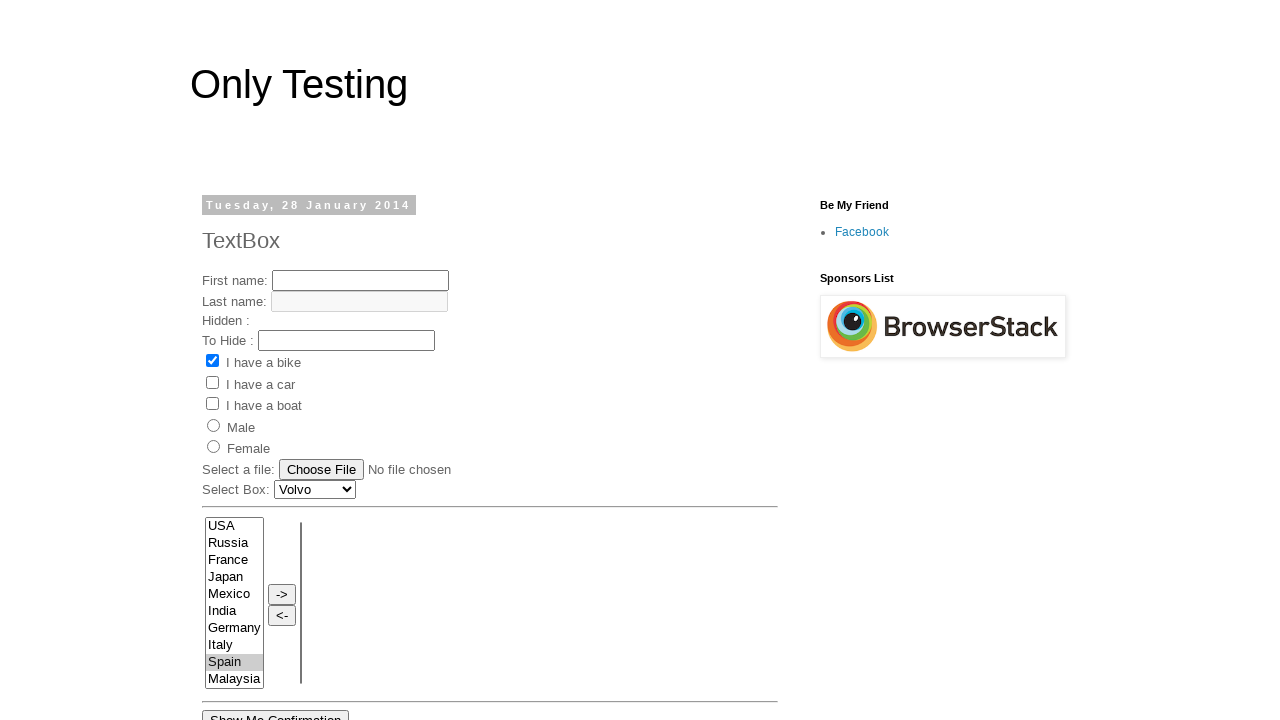

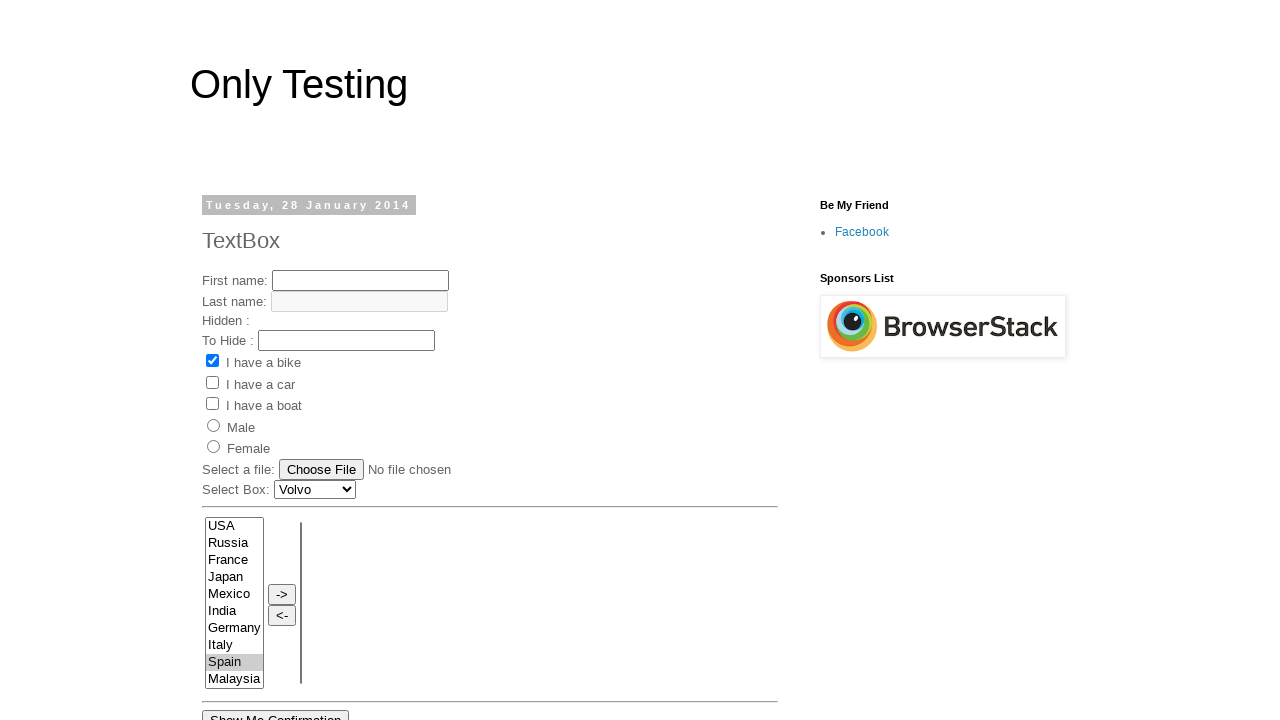